Tests the Python.org website search functionality by entering "pycon" as a search term and verifying that search results are returned.

Starting URL: https://www.python.org

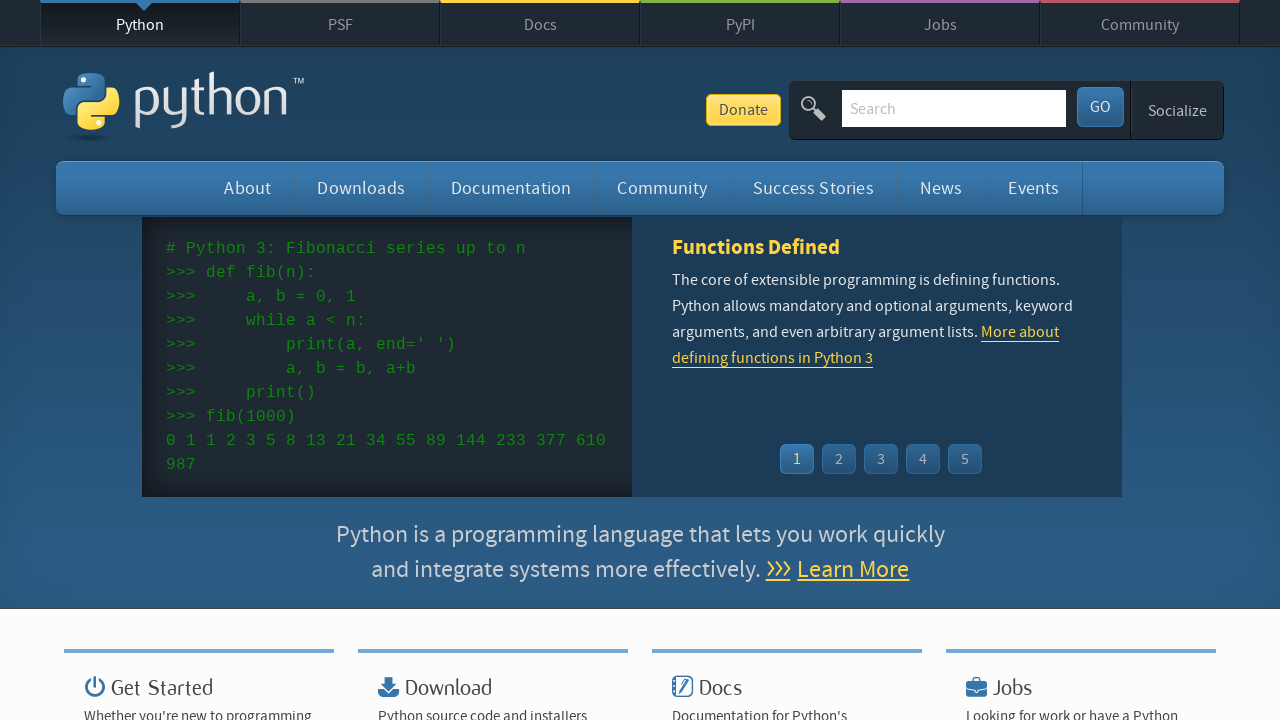

Verified 'Python' is in the page title
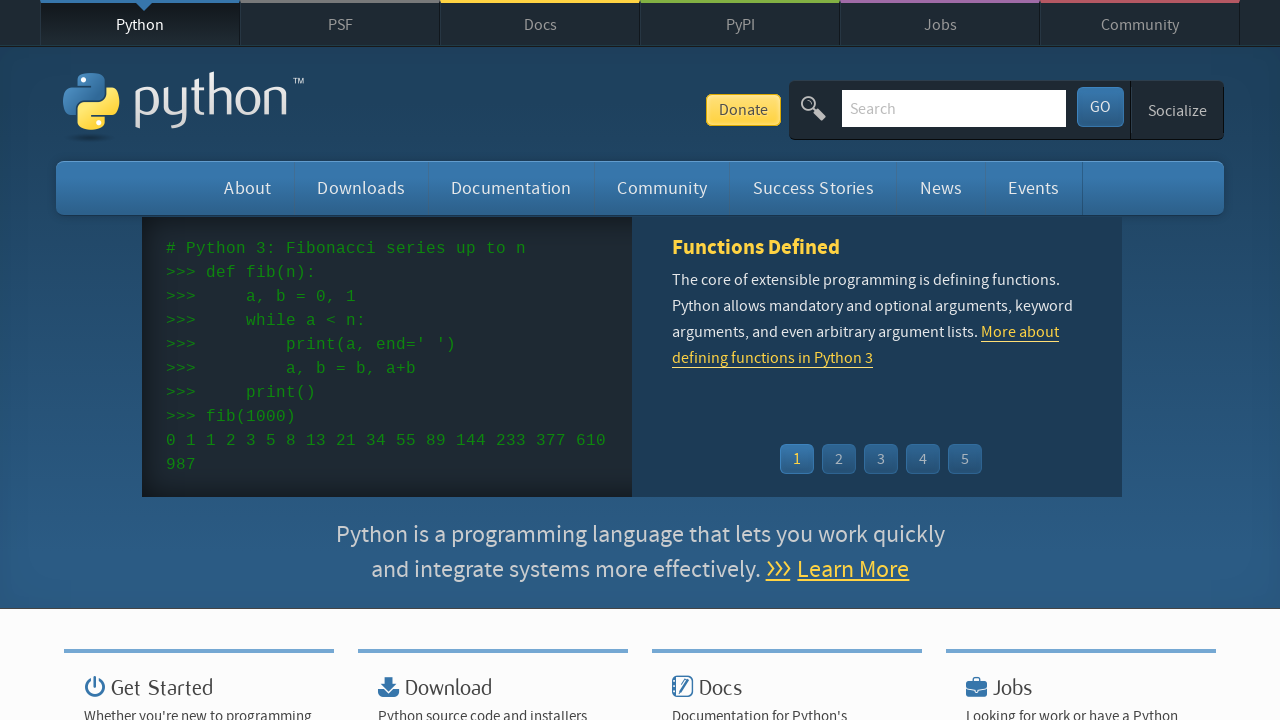

Filled search field with 'pycon' on input[name='q']
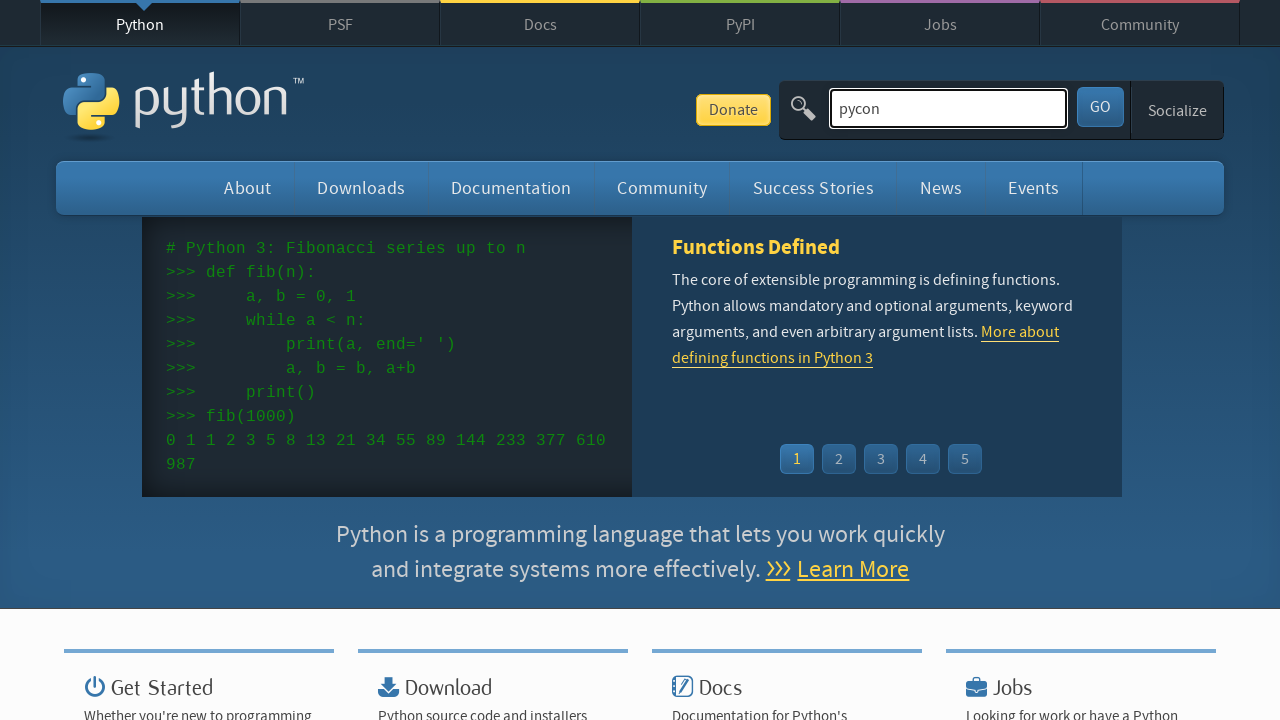

Pressed Enter to submit the search on input[name='q']
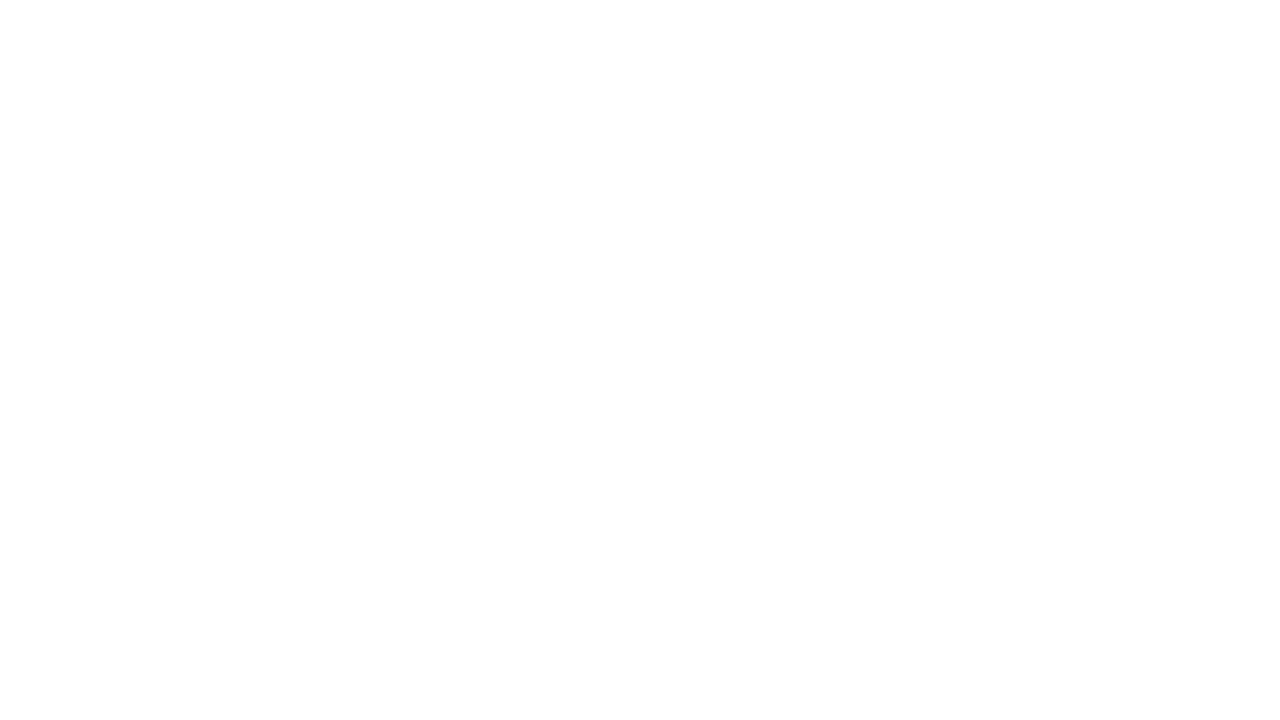

Waited for page to reach networkidle state
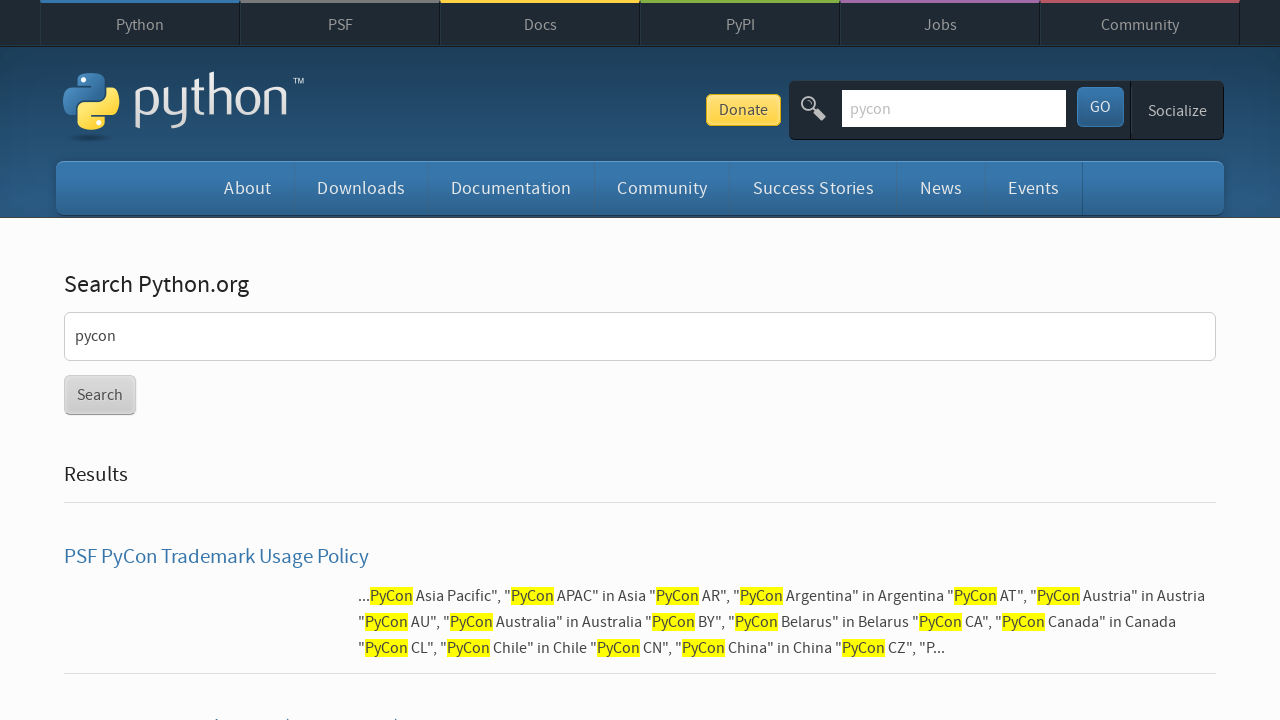

Verified that search results were returned (no 'No results found' message)
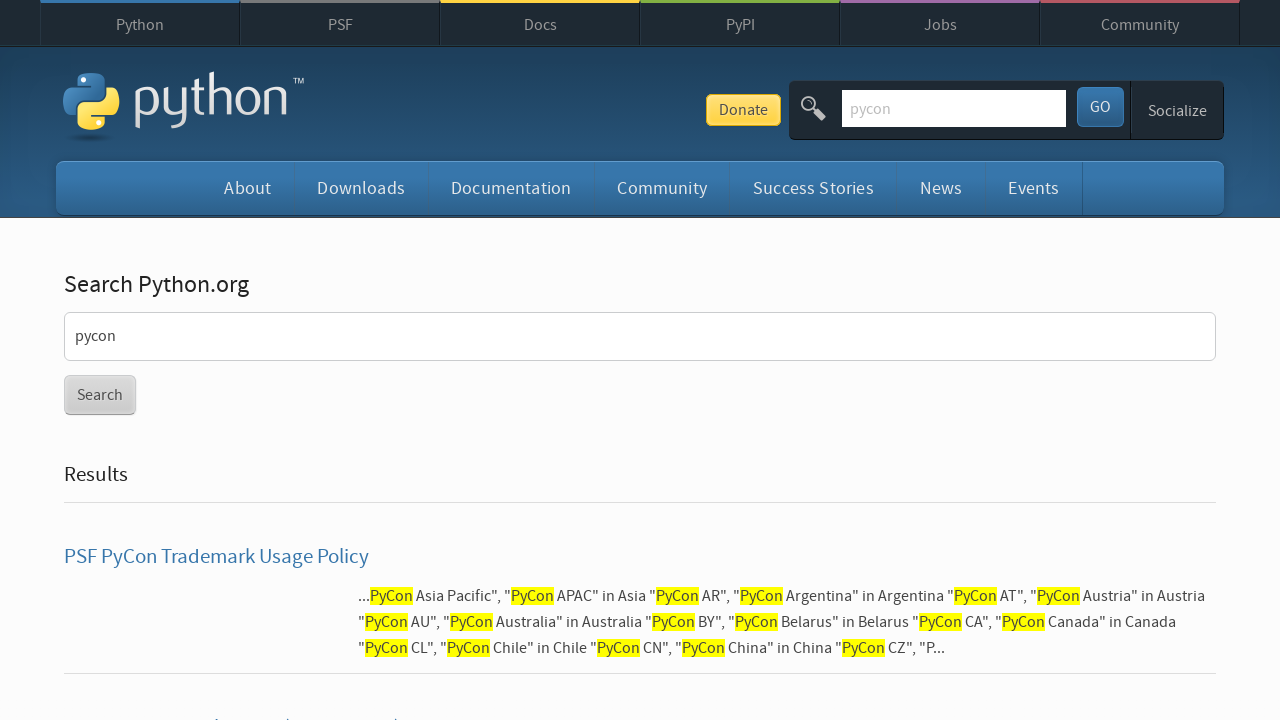

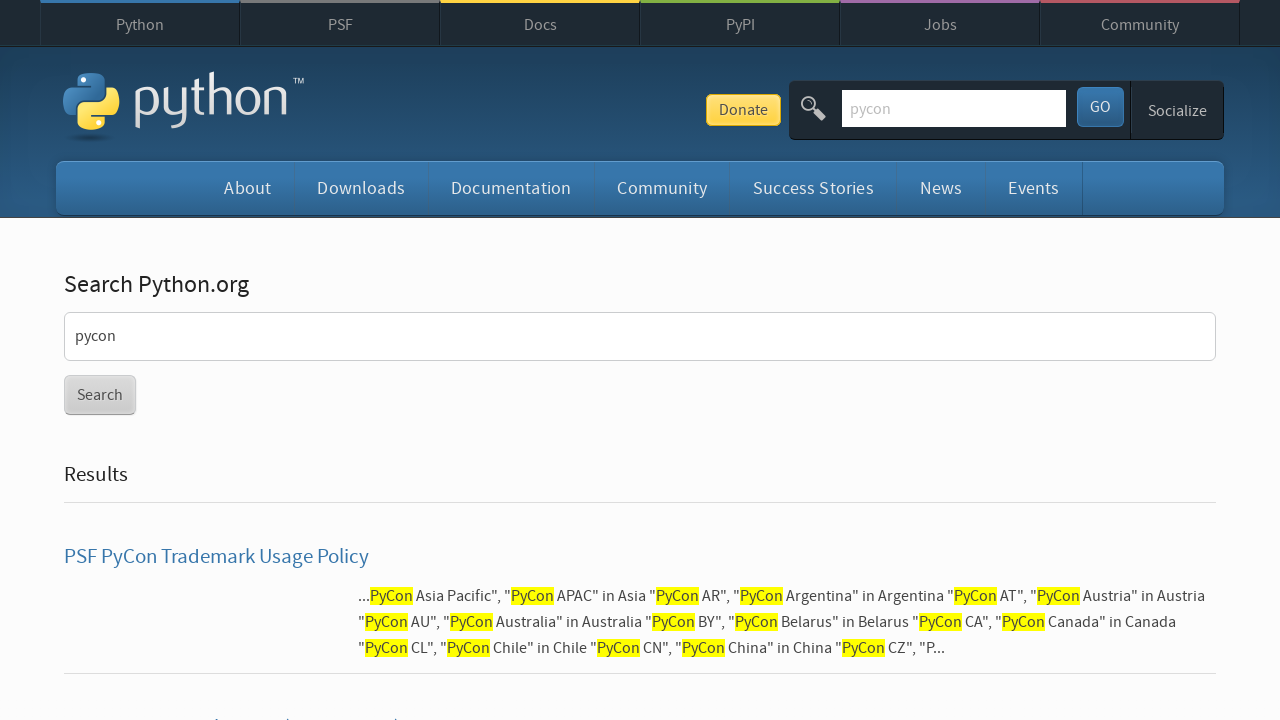